Tests interaction with a sortable web table by navigating to the Table With Sort section

Starting URL: https://demoapps.qspiders.com/ui

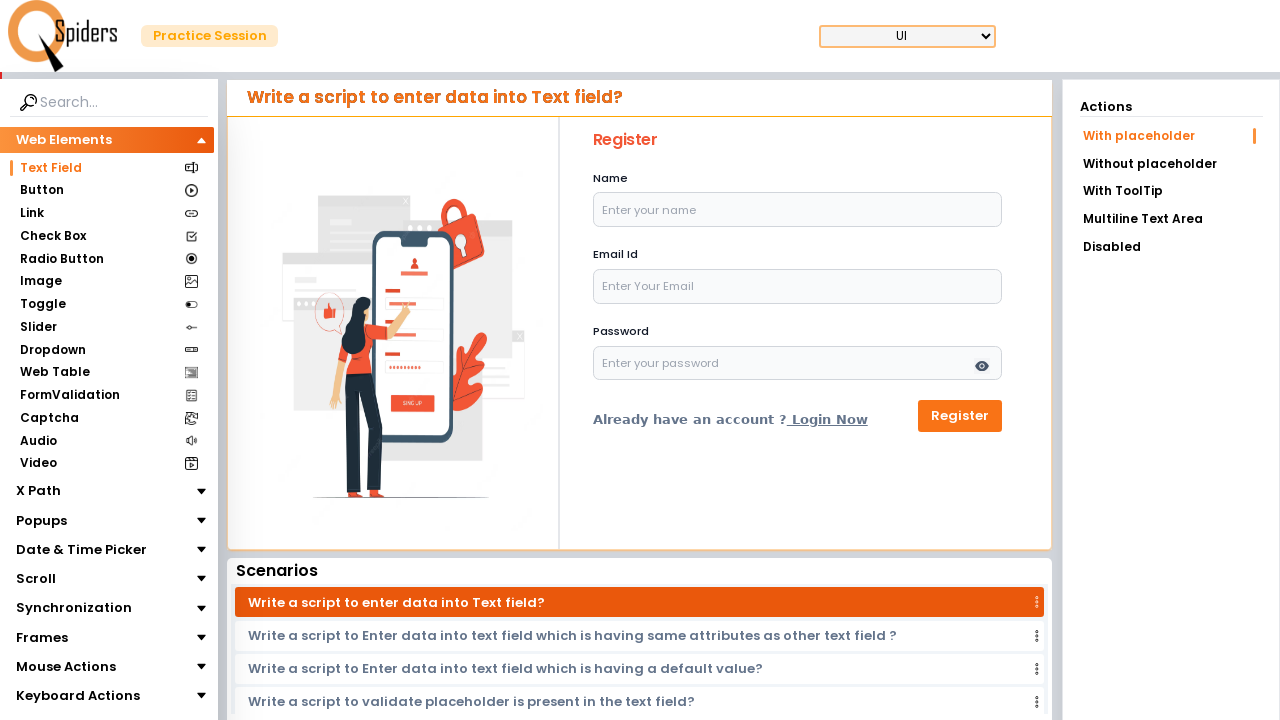

Clicked on Web Table section at (54, 373) on xpath=//section[text()='Web Table']
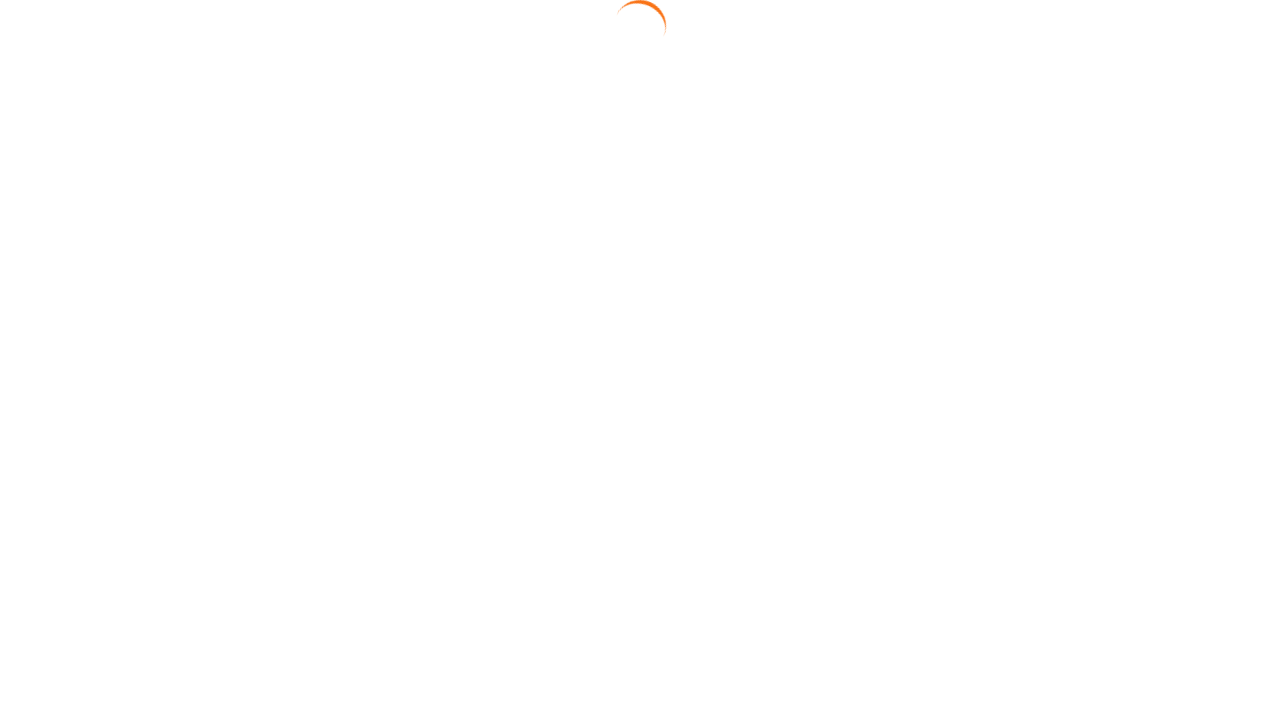

Clicked on Table With Sort link at (1170, 191) on xpath=//a[text()='Table With Sort']
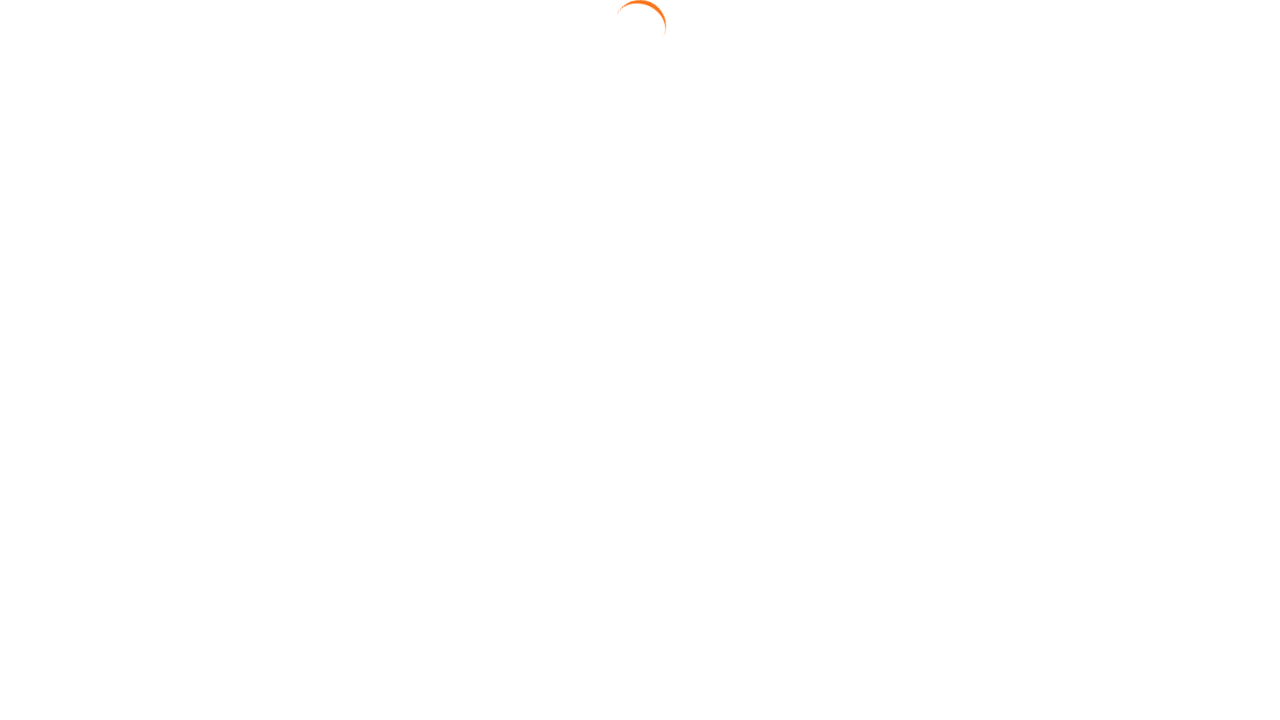

Table header 'Levis Shirt' loaded
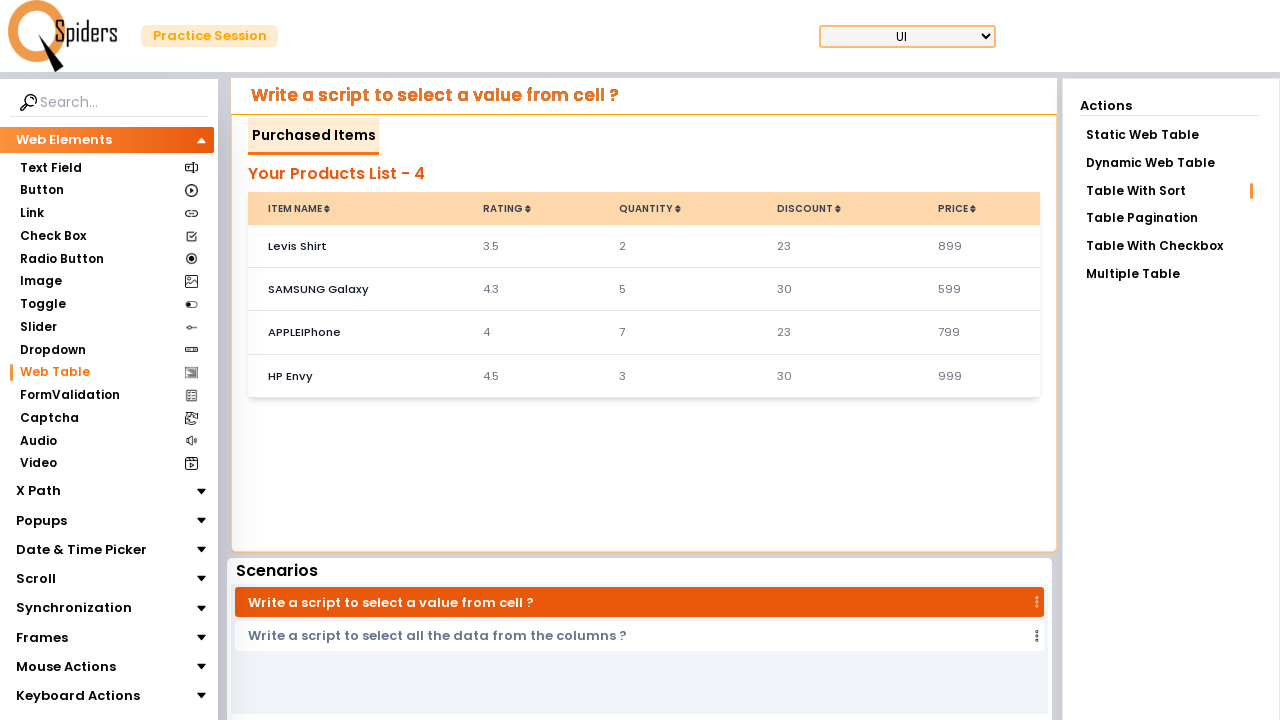

Table data cells loaded
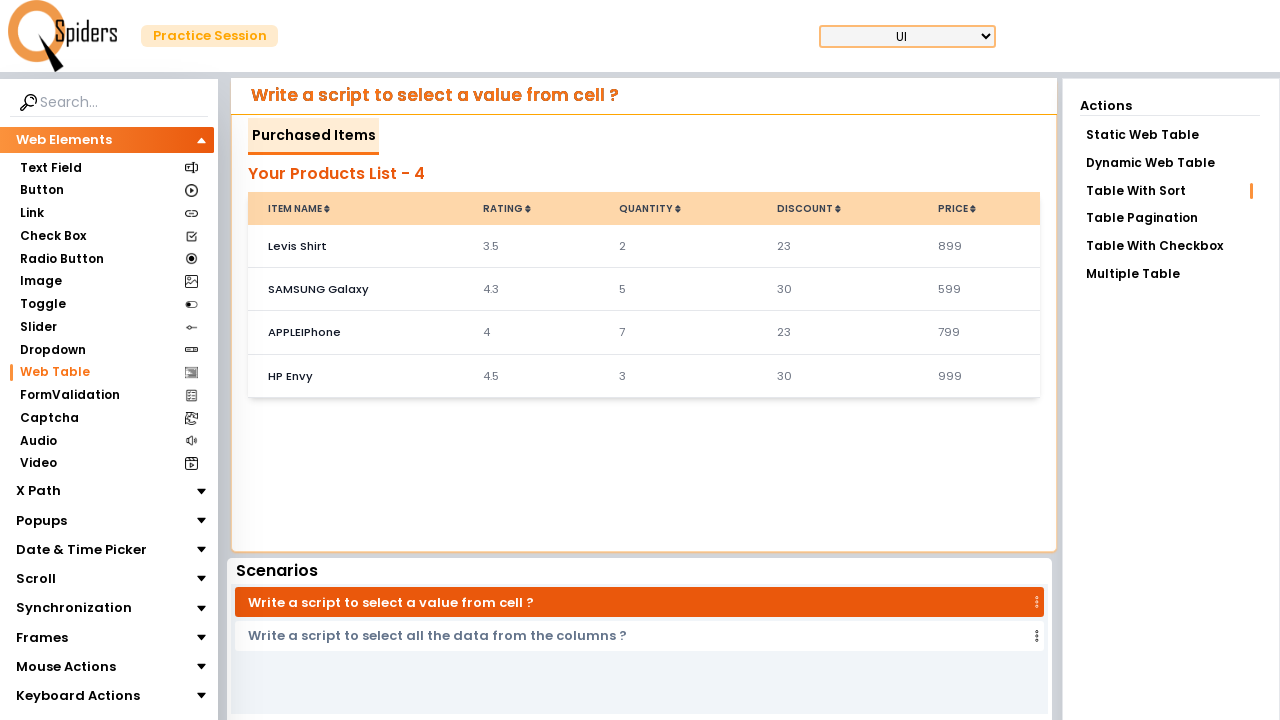

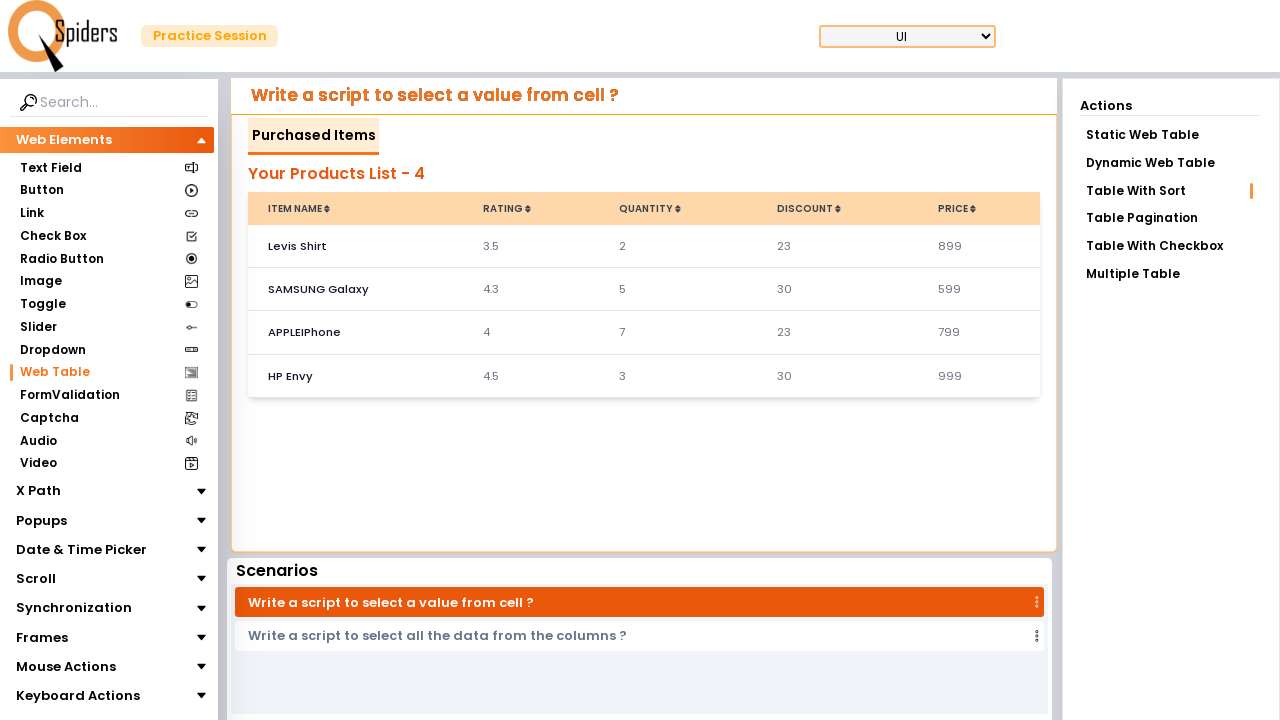